Tests the Links page by clicking on various links that open in new tabs.

Starting URL: https://demoqa.com/elements

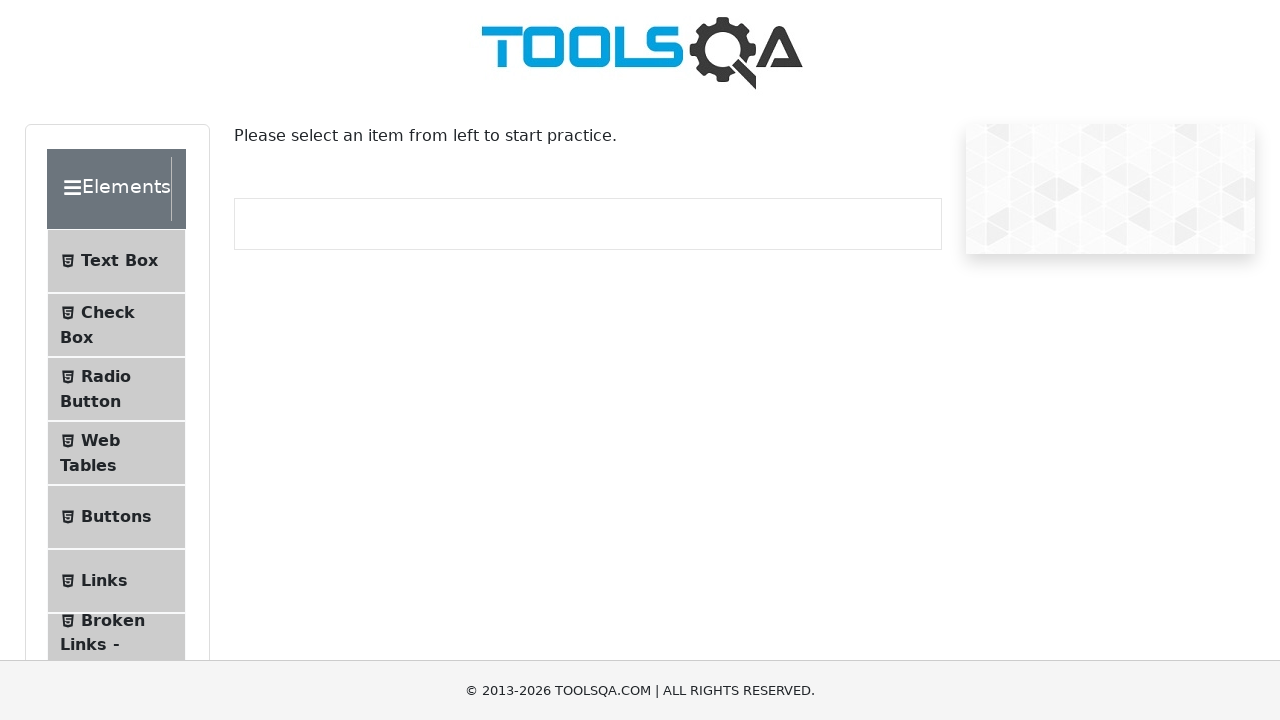

Clicked on Links menu item at (104, 581) on xpath=//span[text()='Links']
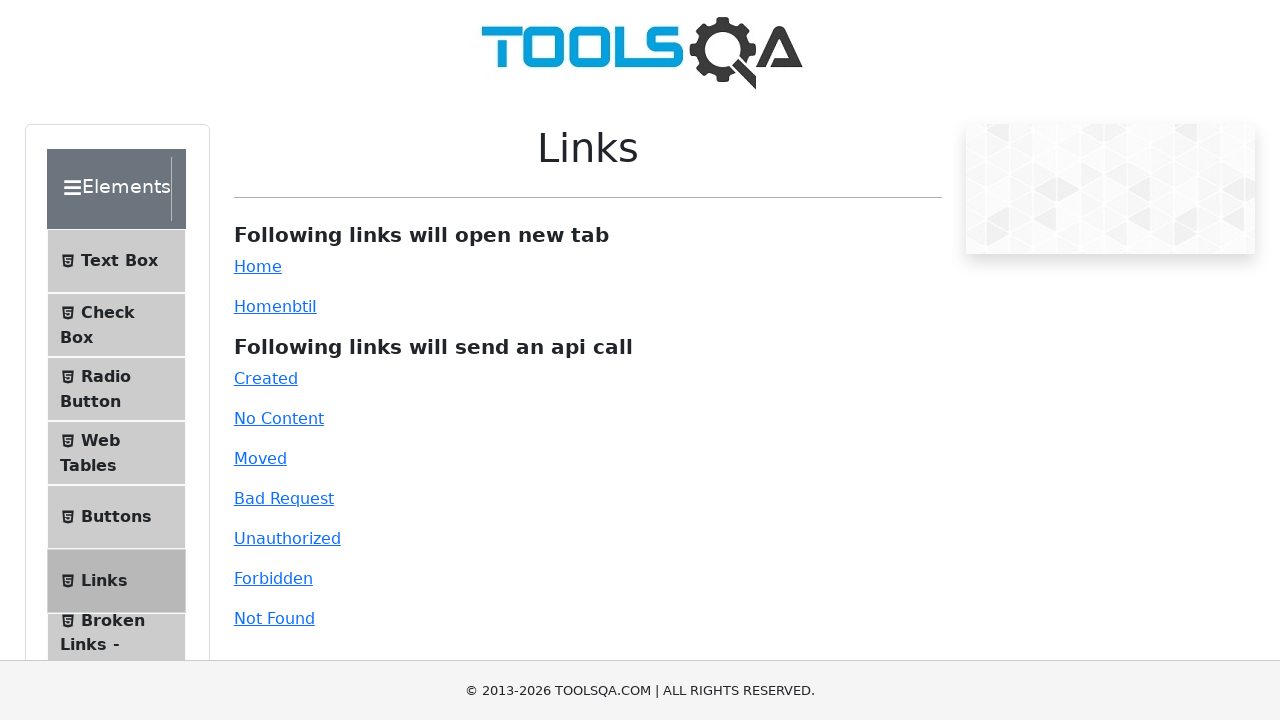

Links page loaded with simpleLink element visible
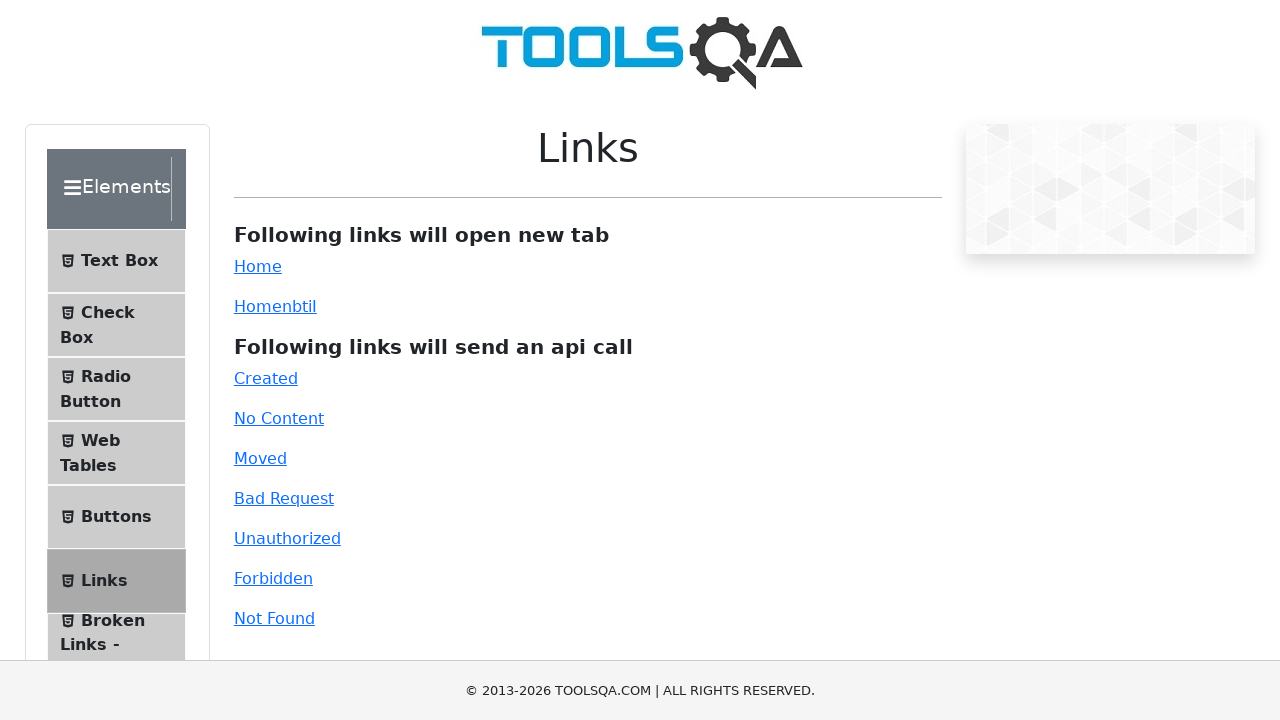

Clicked Home link which opened in new tab at (258, 266) on #simpleLink
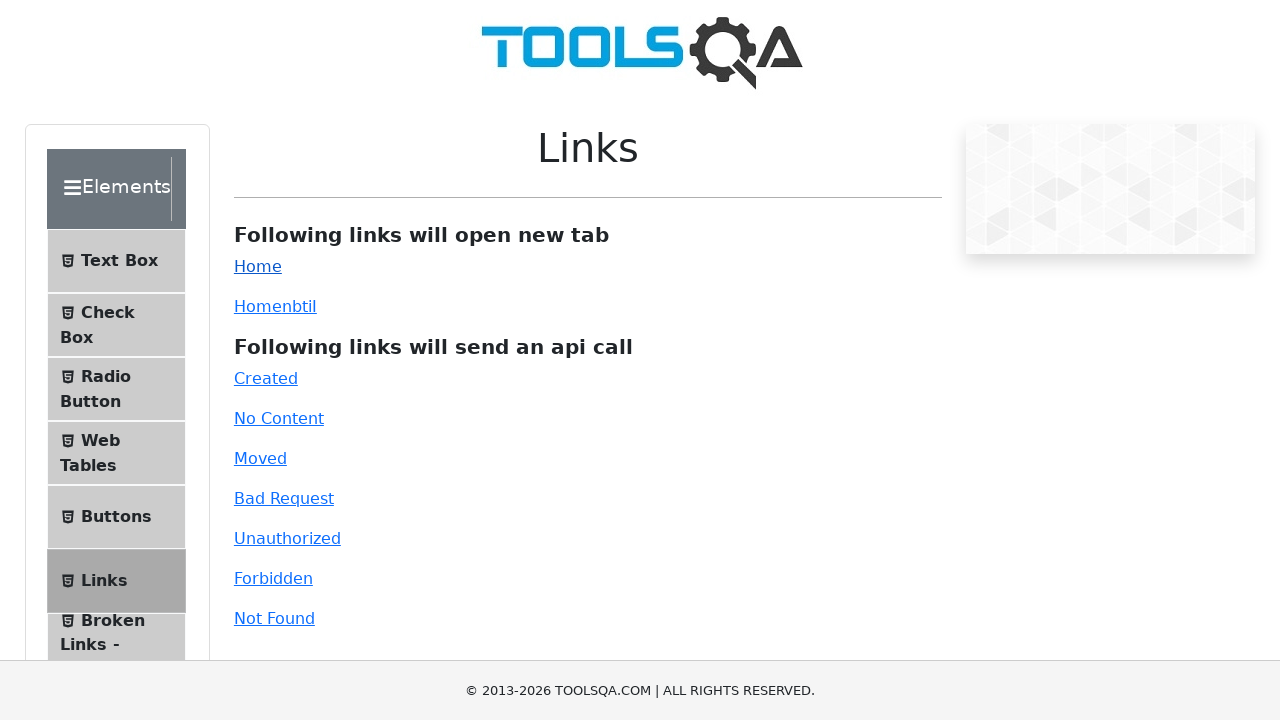

Closed the new tab from Home link
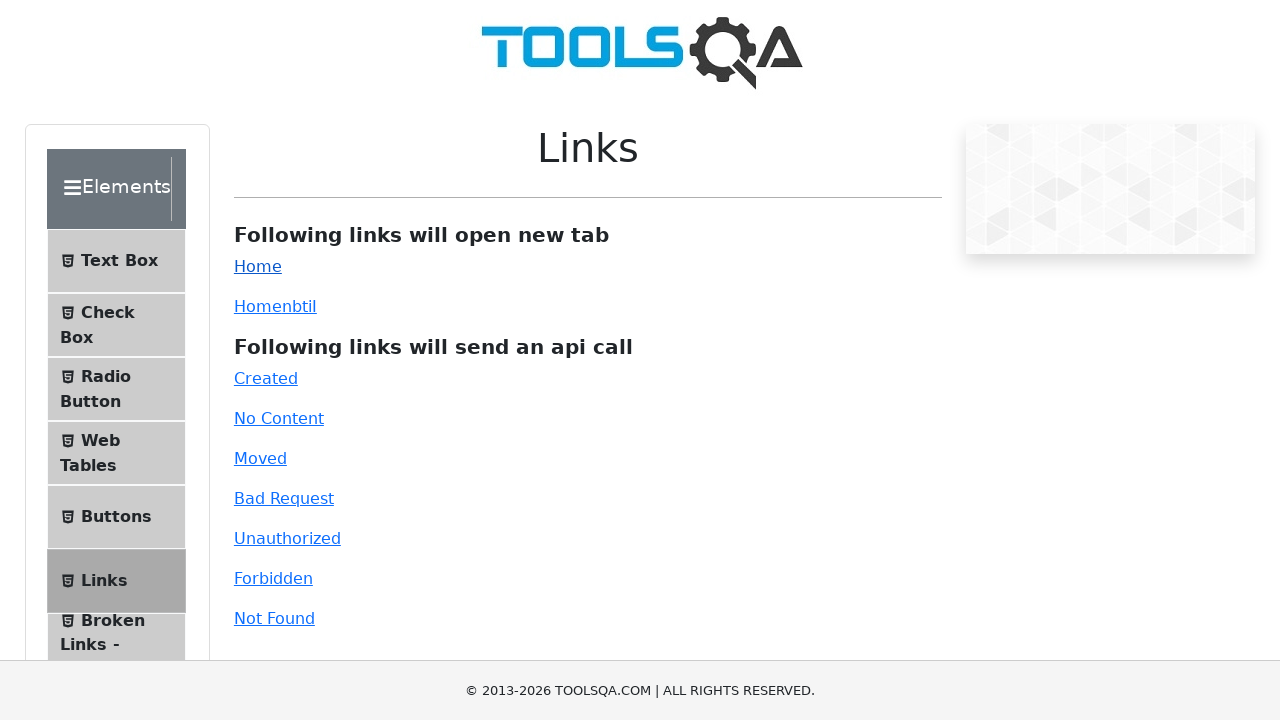

Clicked dynamic link which opened in new tab at (258, 306) on #dynamicLink
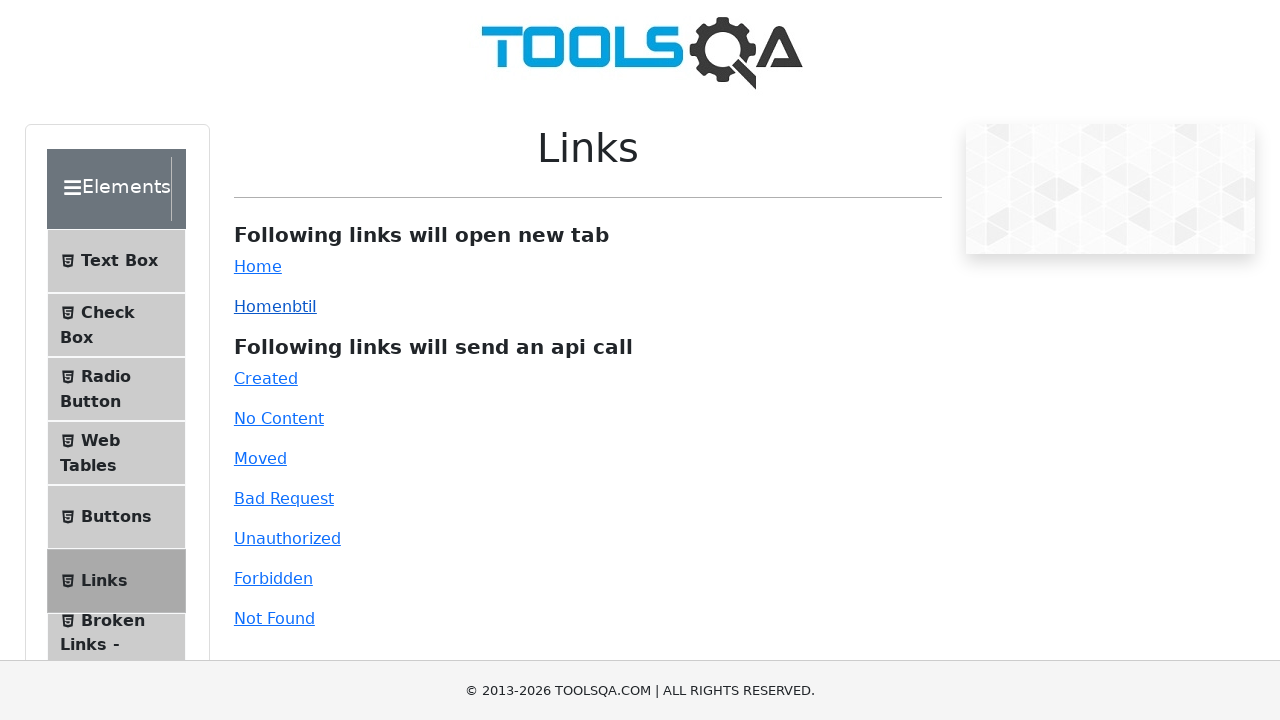

Closed the new tab from dynamic link
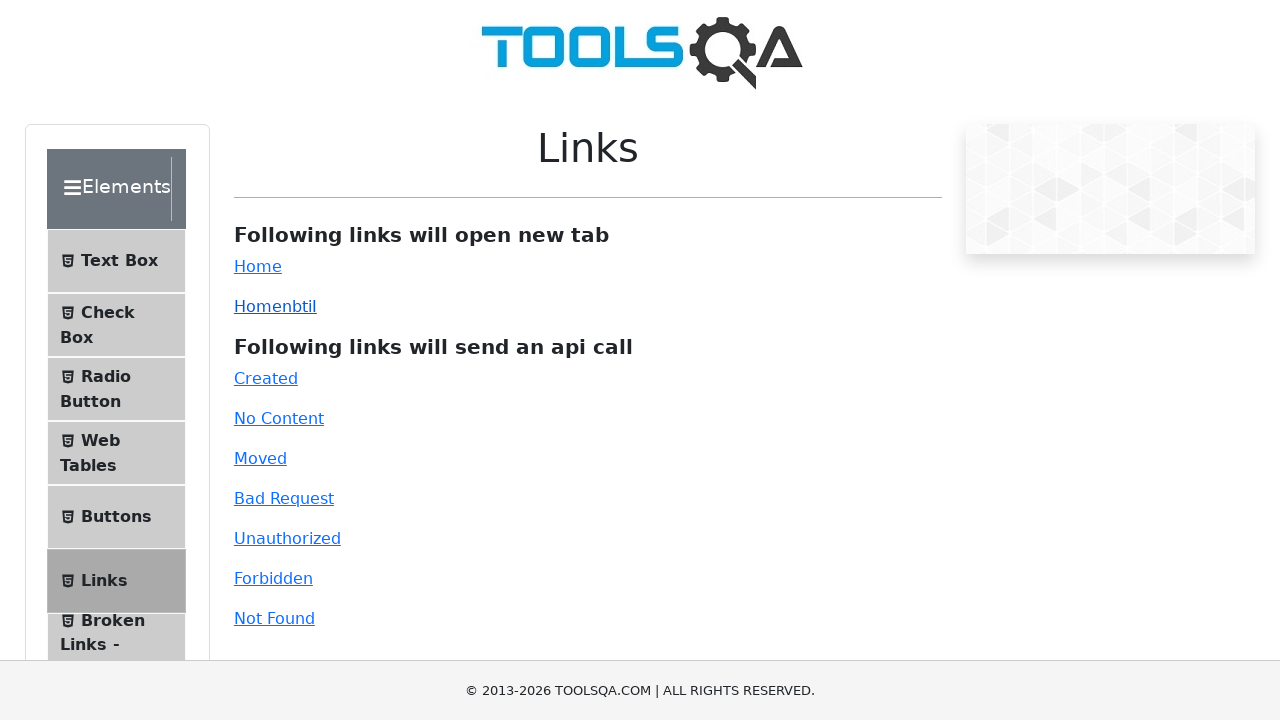

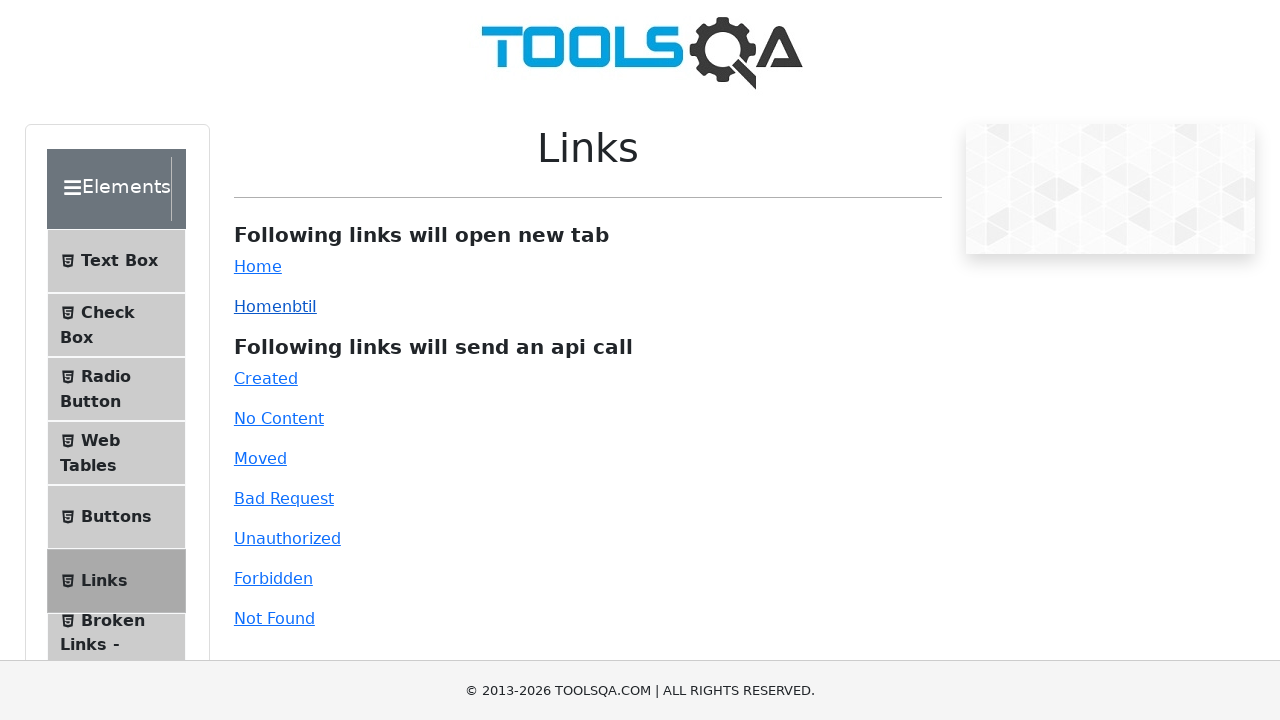